Tests flight booking dropdown functionality by selecting origin (DEL) and destination (MAA) stations, enabling friends and family option, selecting number of passengers, and searching for flights.

Starting URL: https://rahulshettyacademy.com/dropdownsPractise/

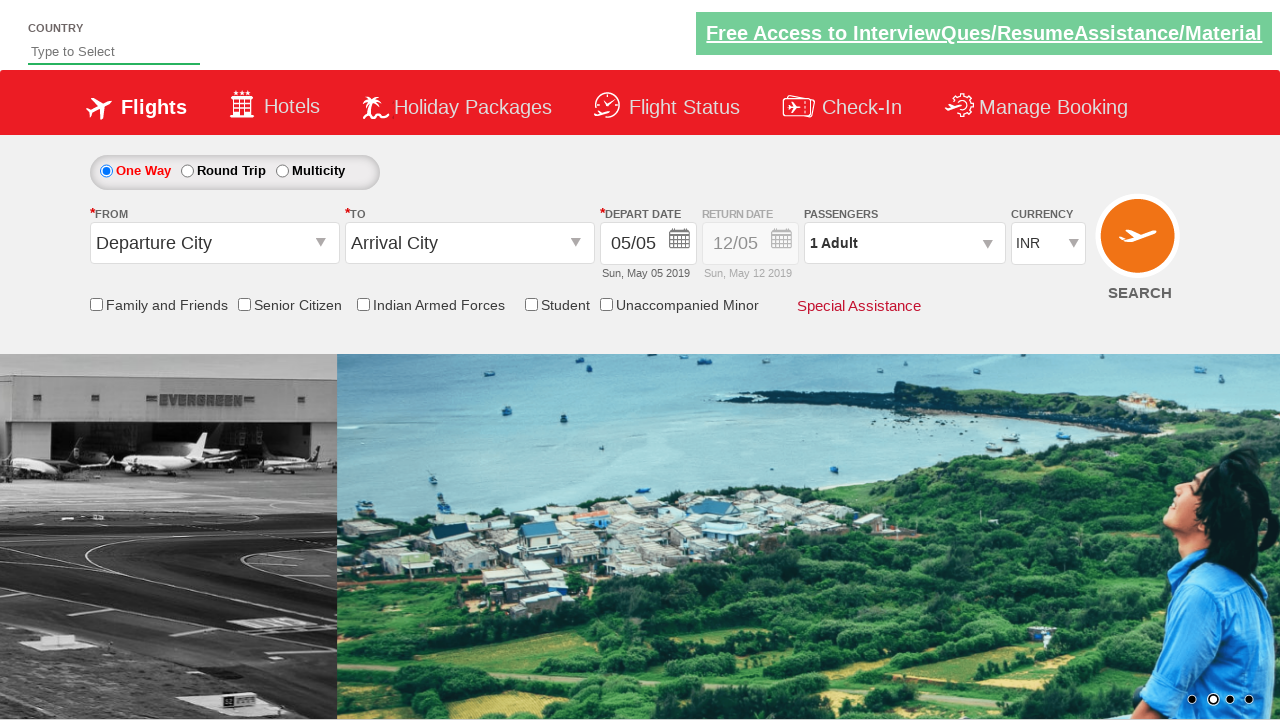

Clicked on origin station dropdown at (214, 243) on #ctl00_mainContent_ddl_originStation1_CTXT
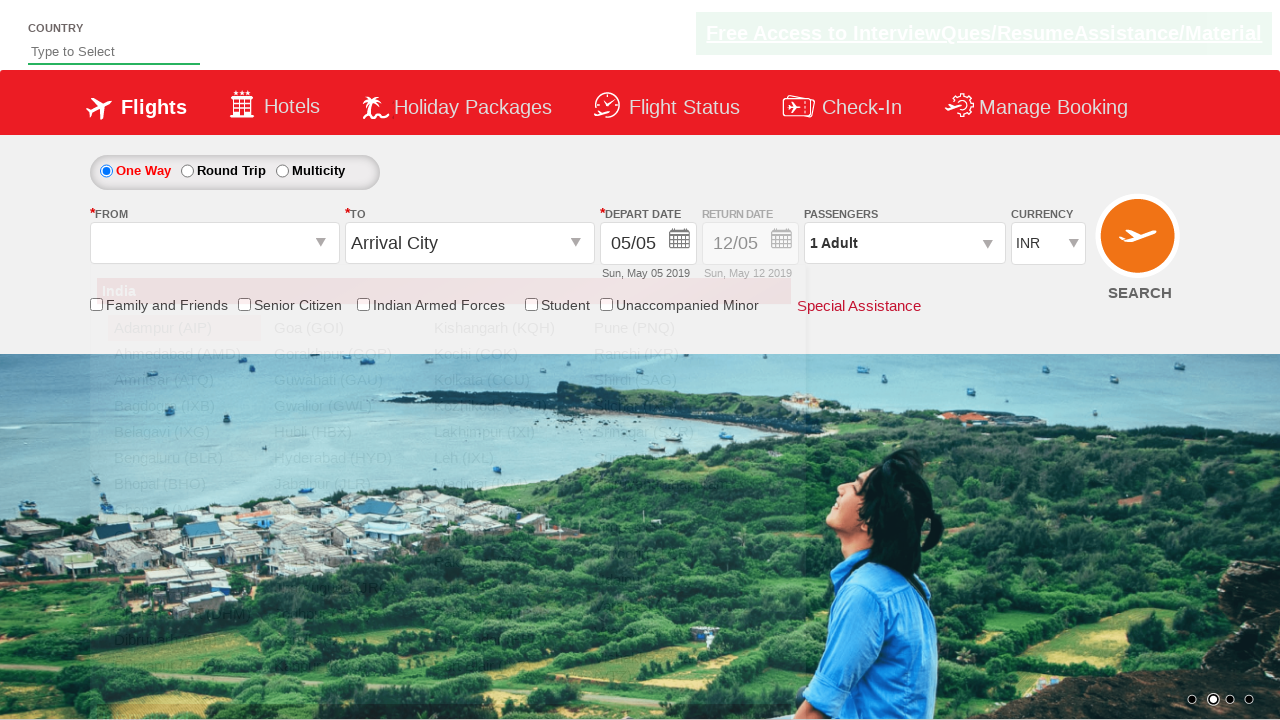

Selected Delhi (DEL) as origin station at (184, 588) on xpath=//a[@value='DEL']
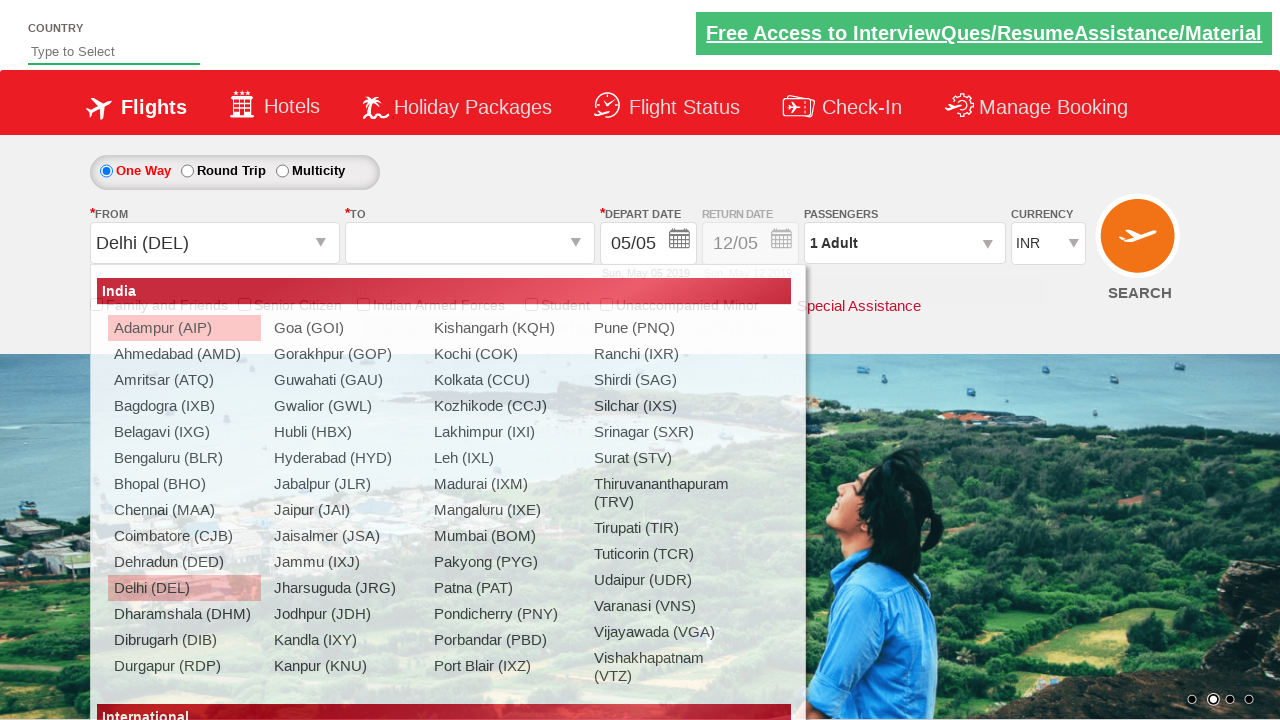

Selected Chennai (MAA) as destination station at (439, 484) on xpath=//div[@id='glsctl00_mainContent_ddl_destinationStation1_CTNR'] //a[@value=
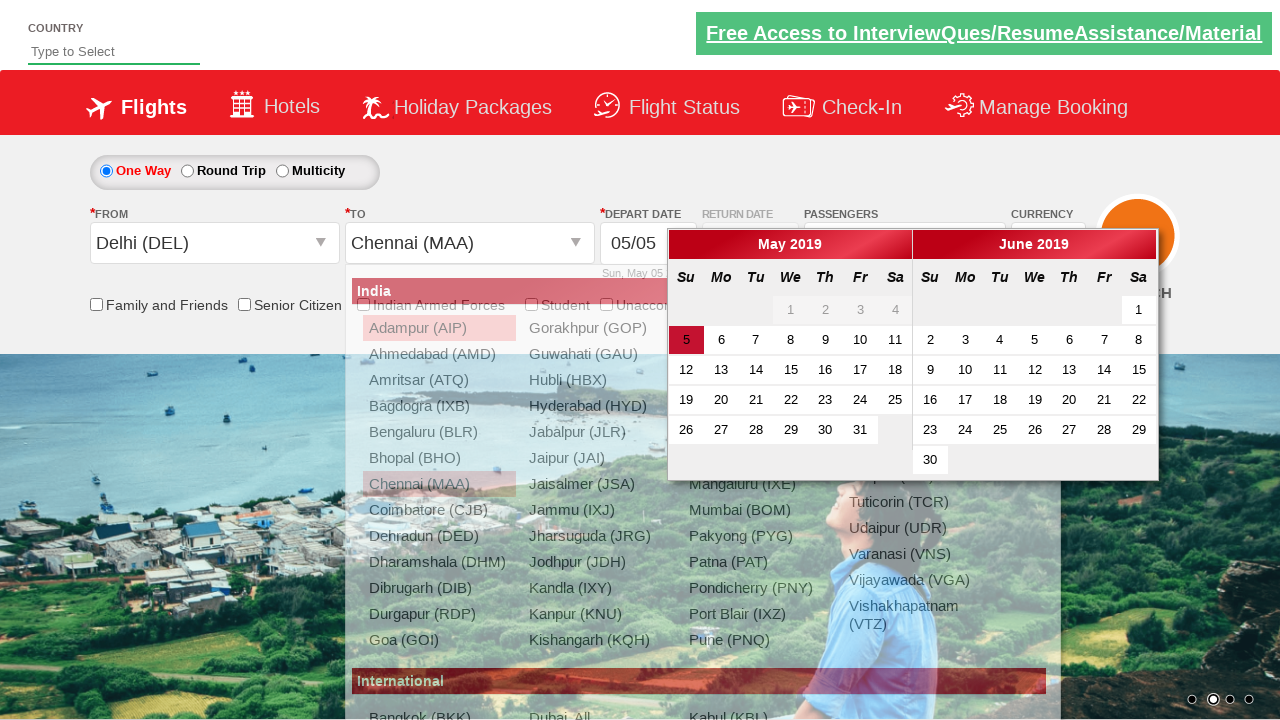

Enabled friends and family option at (96, 304) on input[name*='friendsandfamily']
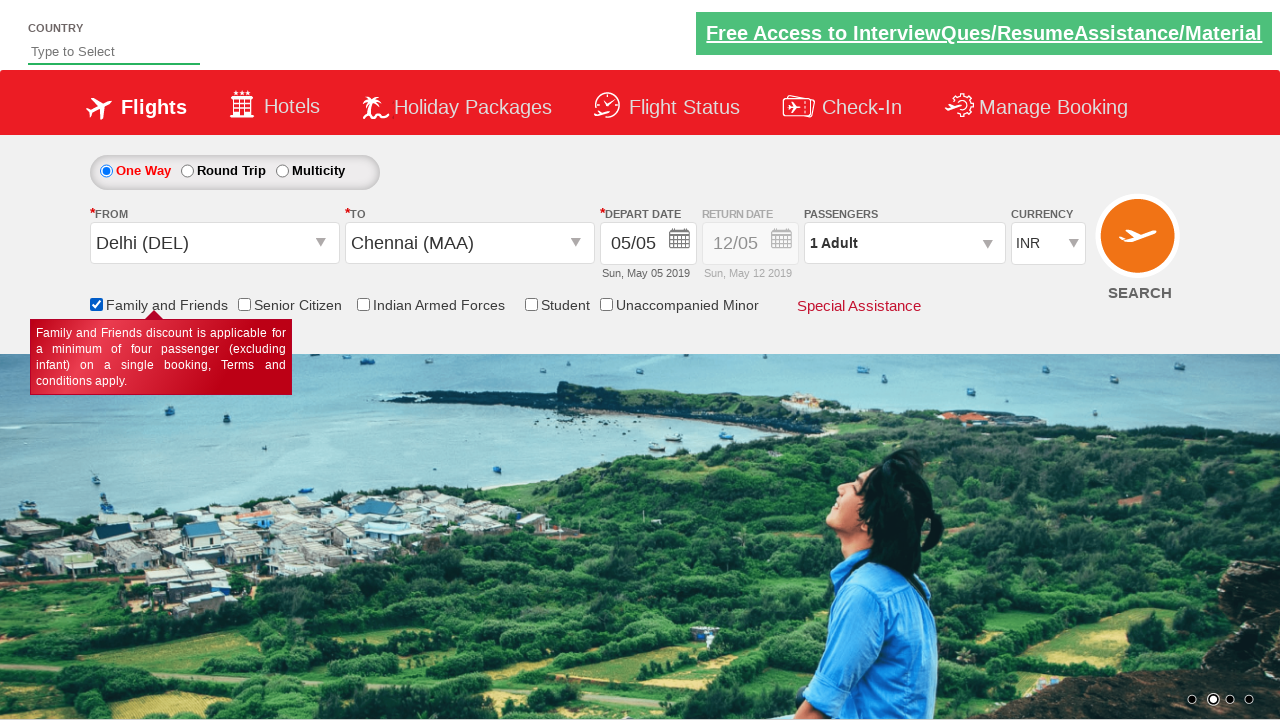

Selected active date for travel at (1212, 700) on a[class*='active']
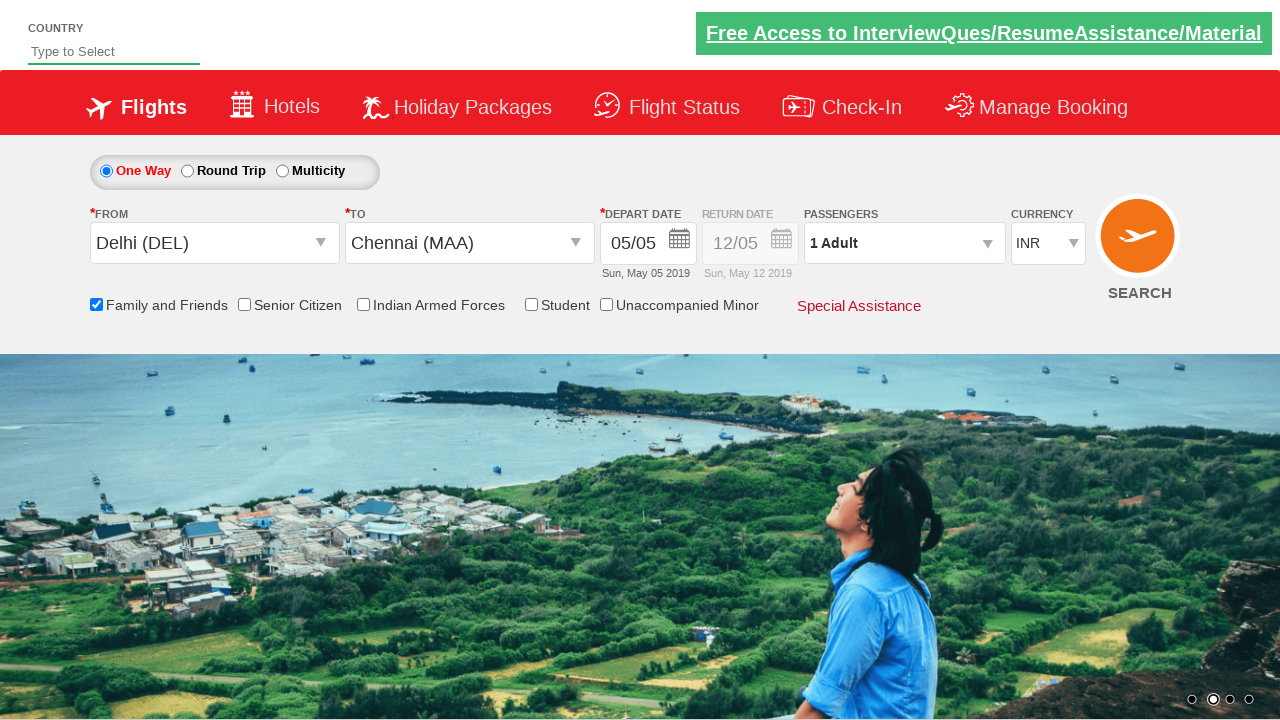

Opened passenger information dropdown at (904, 243) on #divpaxinfo
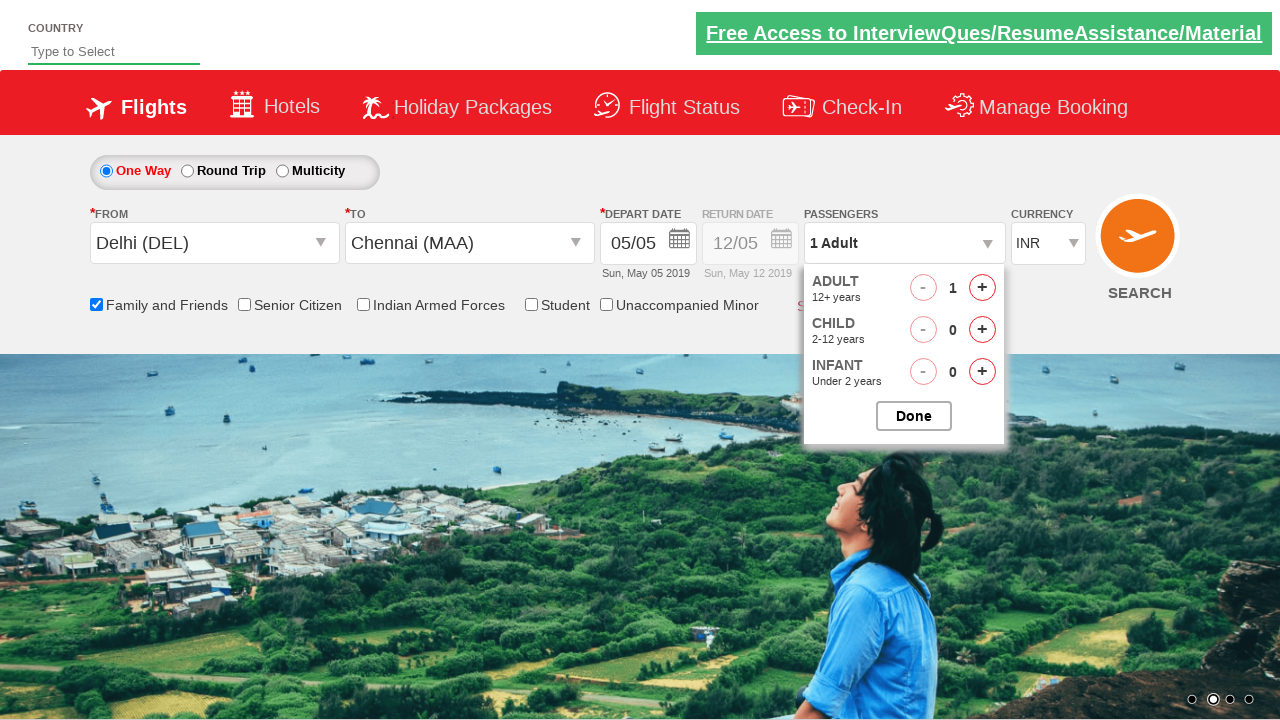

Added adult passenger 1 at (982, 288) on #hrefIncAdt
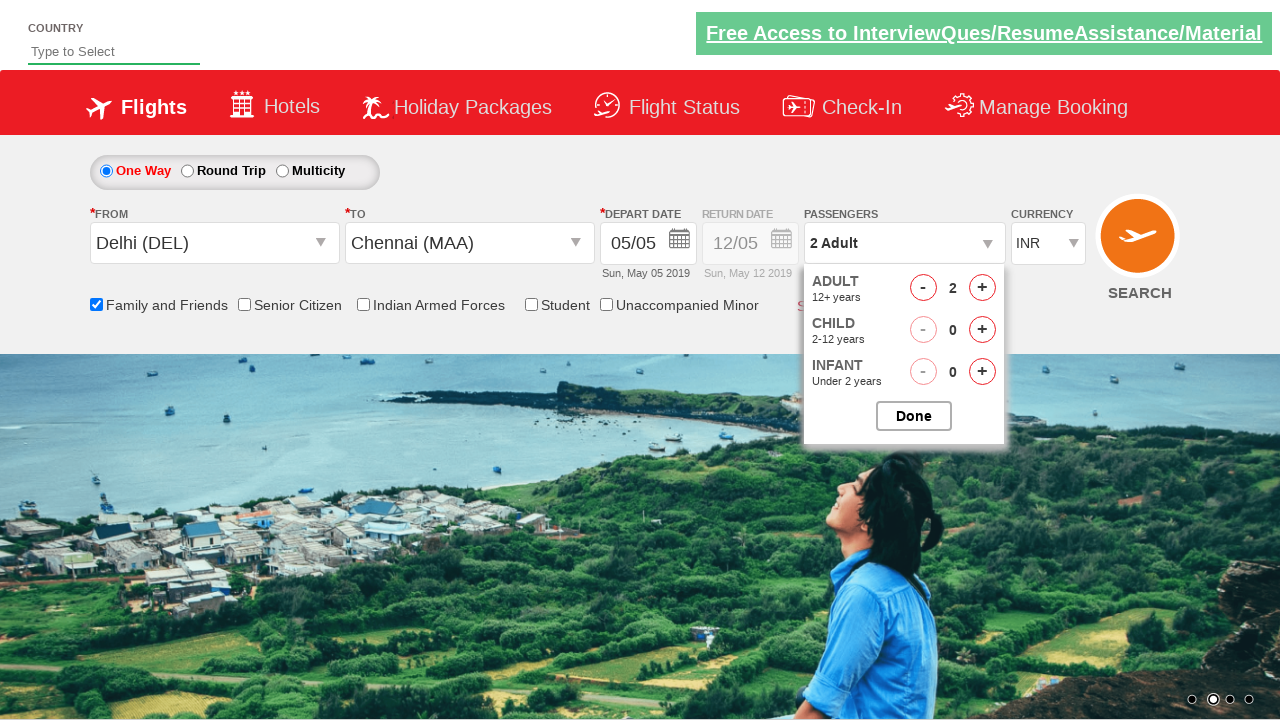

Added adult passenger 2 at (982, 288) on #hrefIncAdt
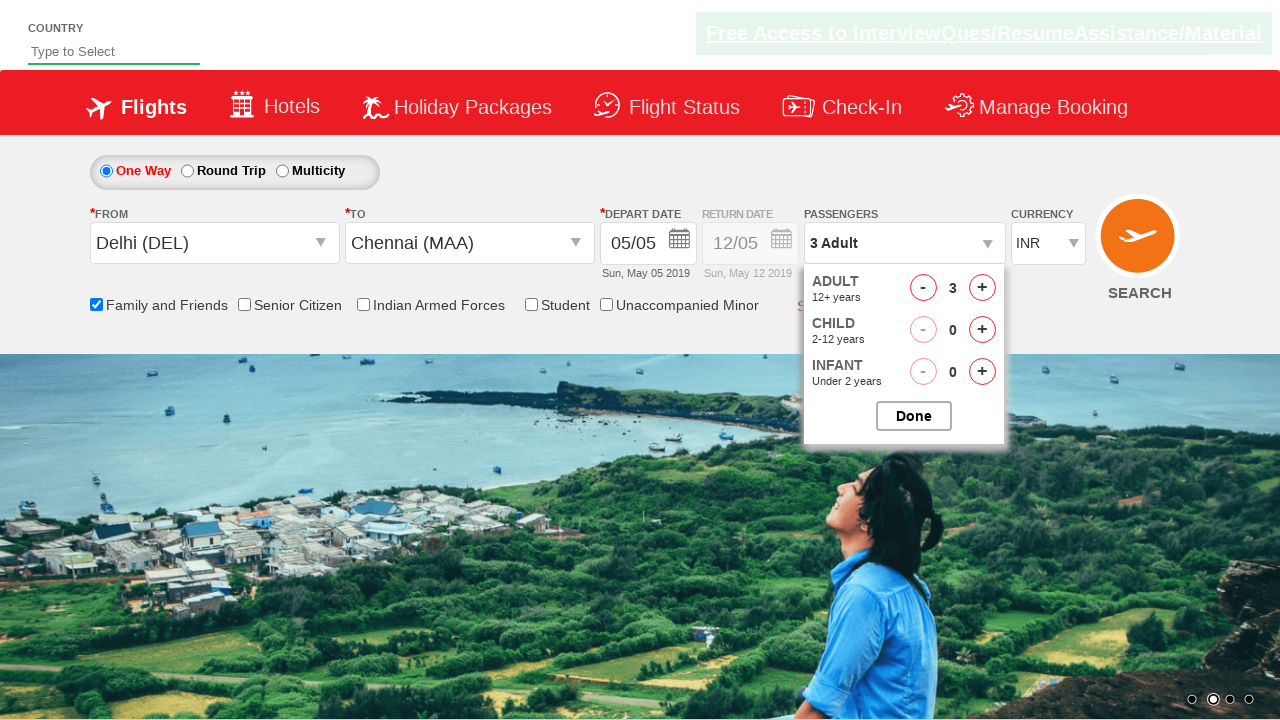

Added adult passenger 3 at (982, 288) on #hrefIncAdt
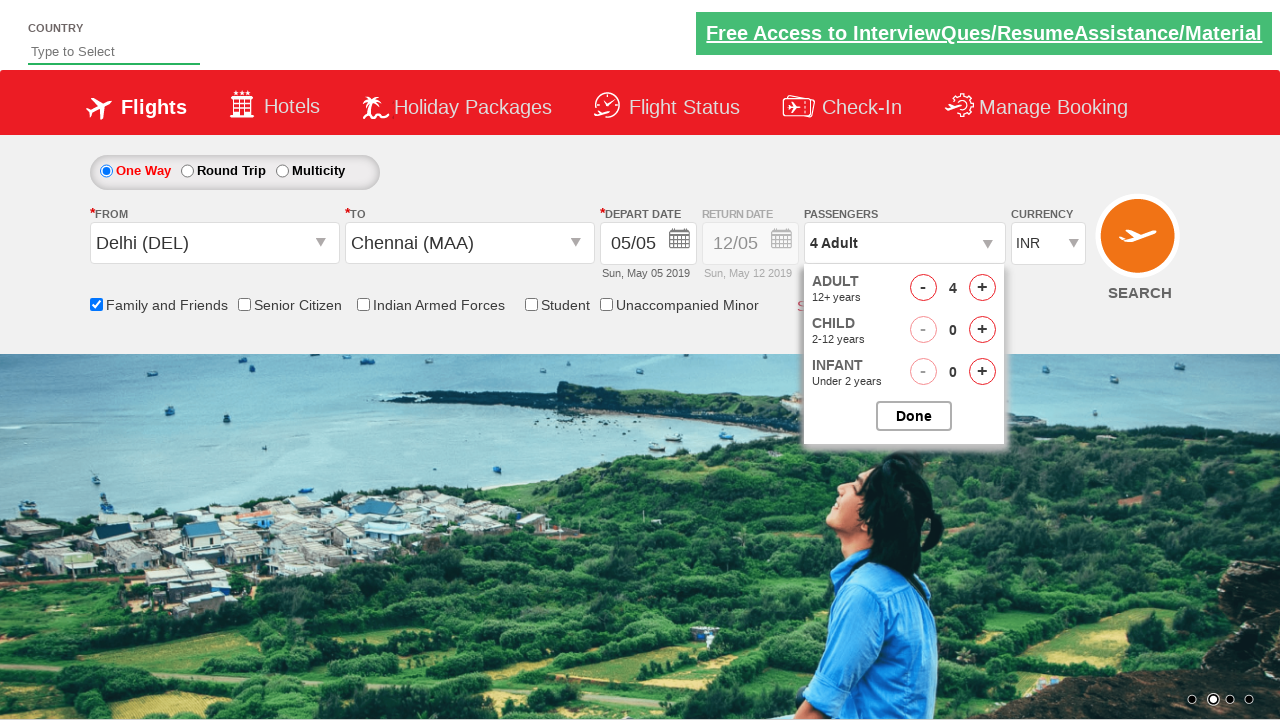

Closed passenger selection panel at (914, 416) on input.buttonN
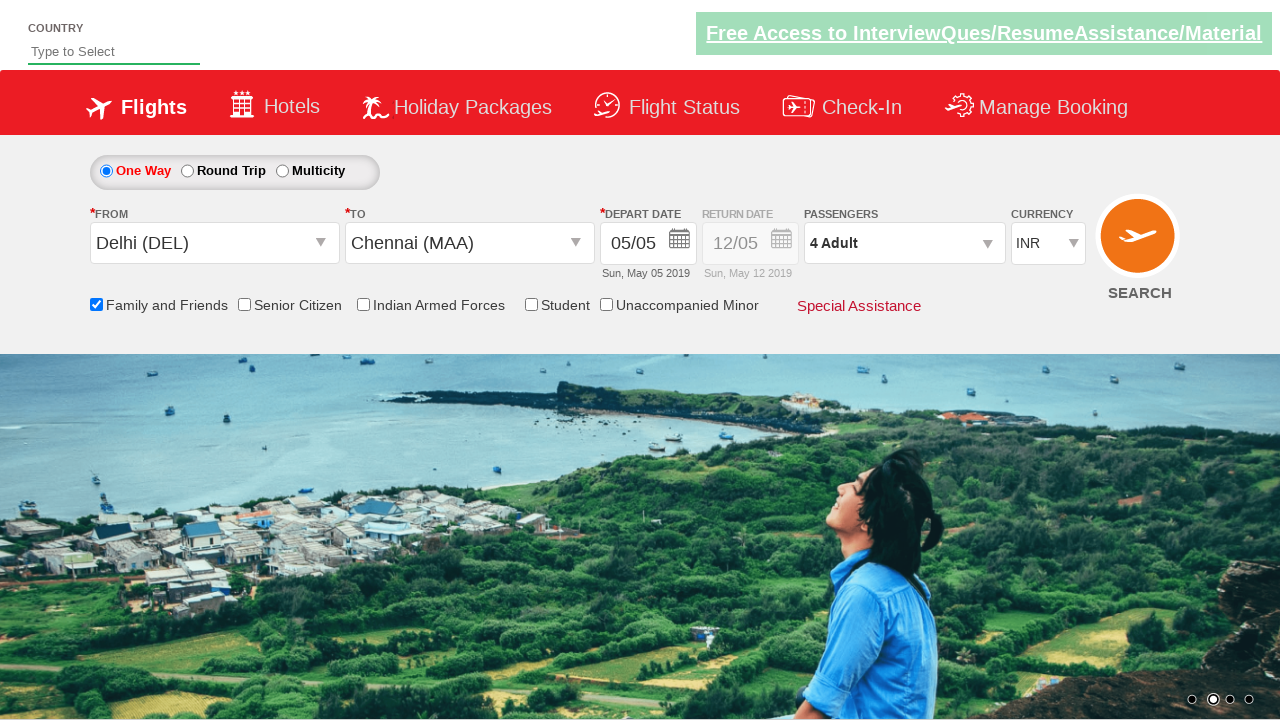

Clicked Find Flights button to search for available flights at (1140, 245) on #ctl00_mainContent_btn_FindFlights
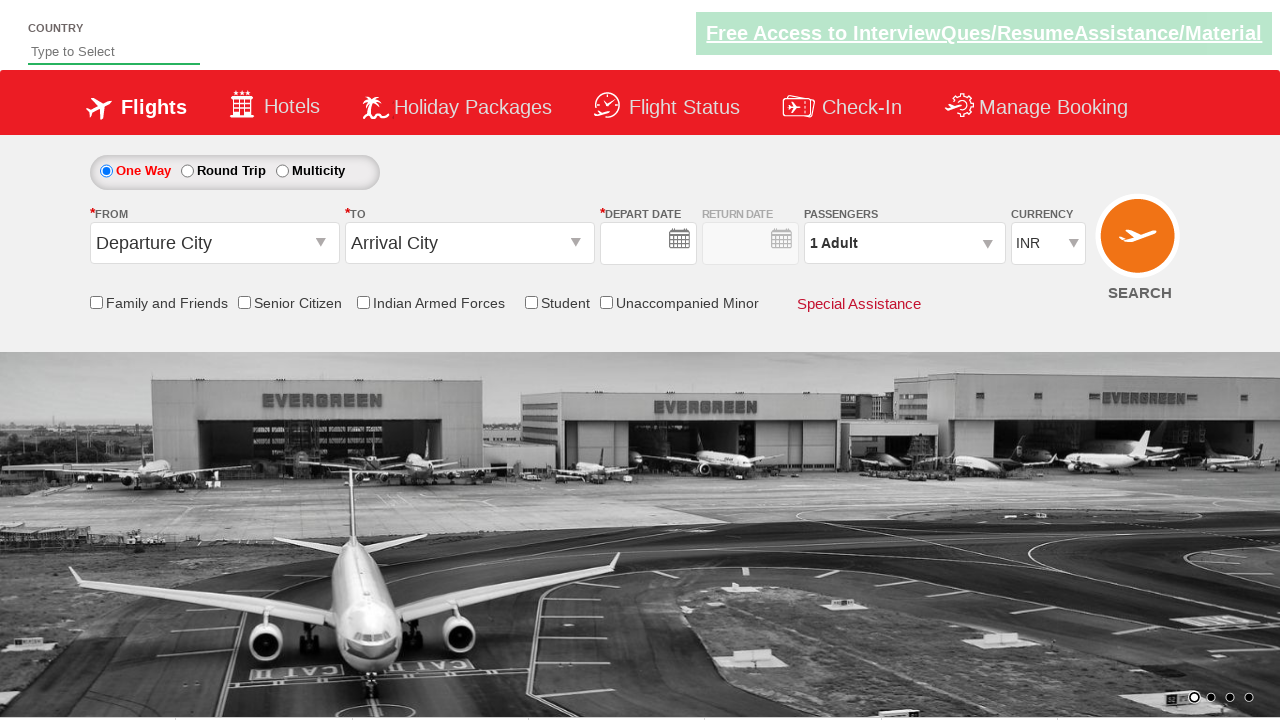

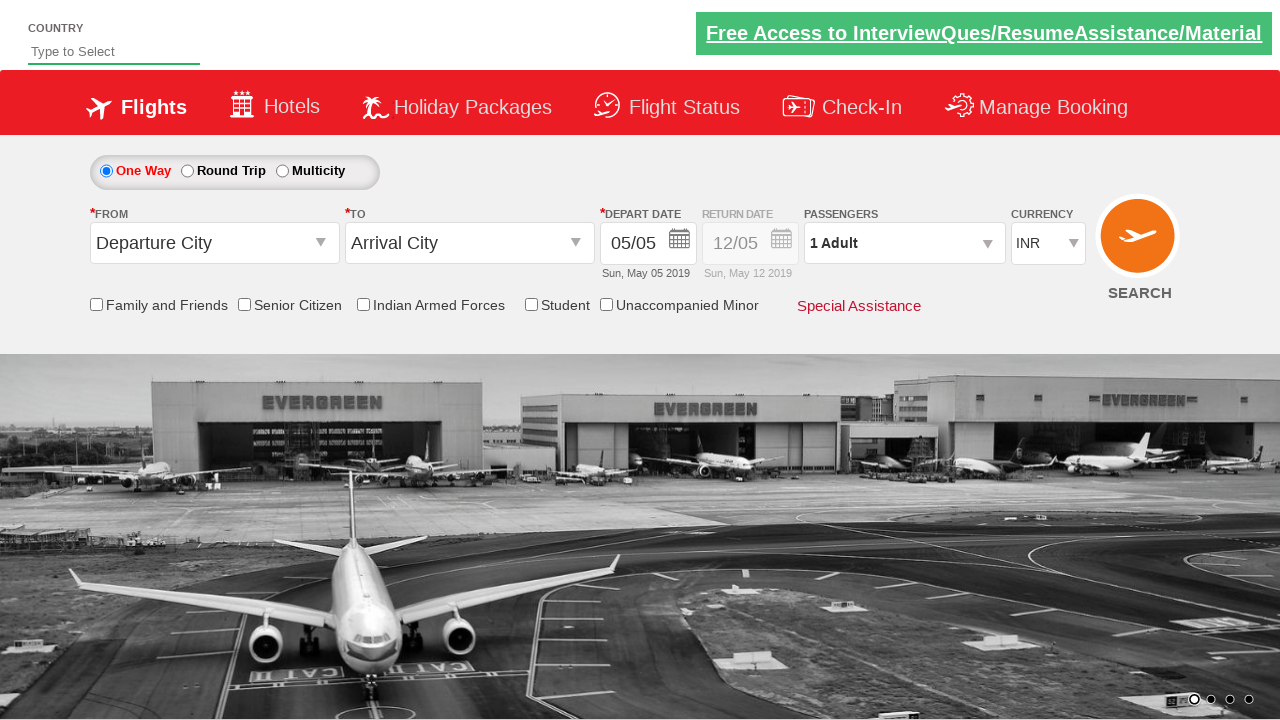